Tests flight purchase flow by selecting a flight and filling out the purchase form with personal information

Starting URL: https://blazedemo.com/reserve.php

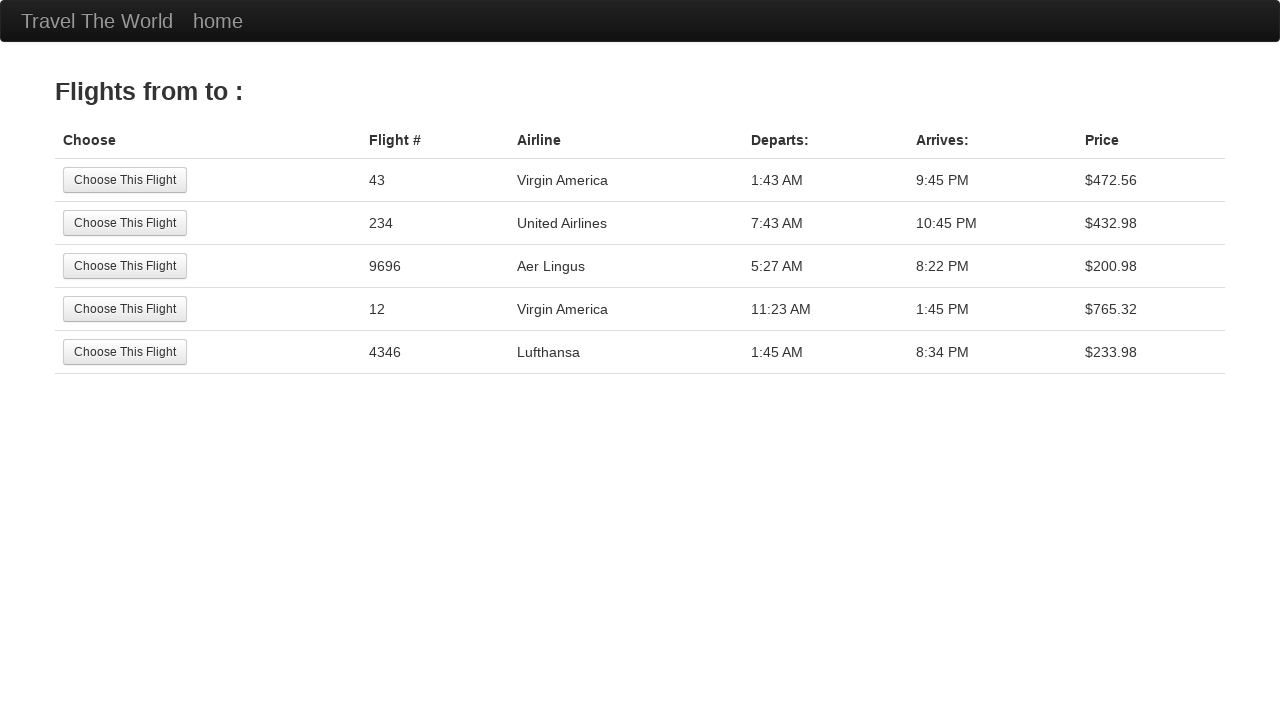

Selected the first available flight at (125, 180) on tbody tr:first-child input[type='submit']
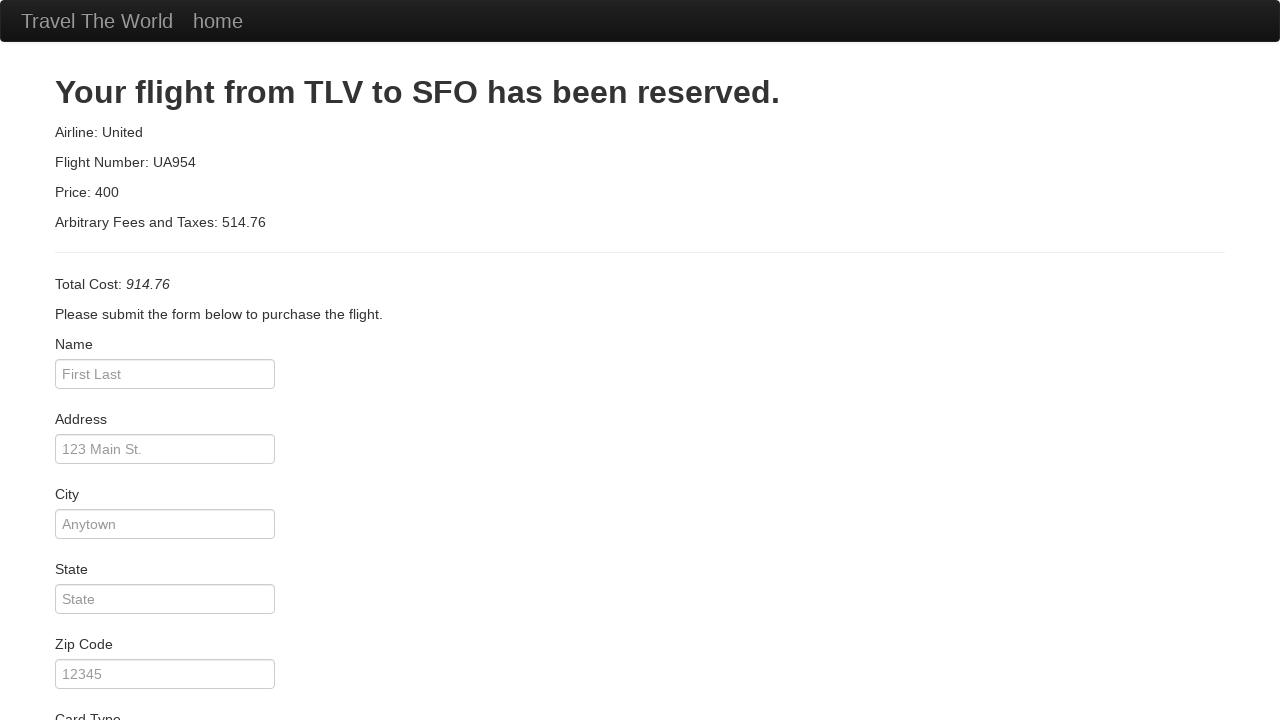

Filled passenger name as 'Lucas Sousa' on #inputName
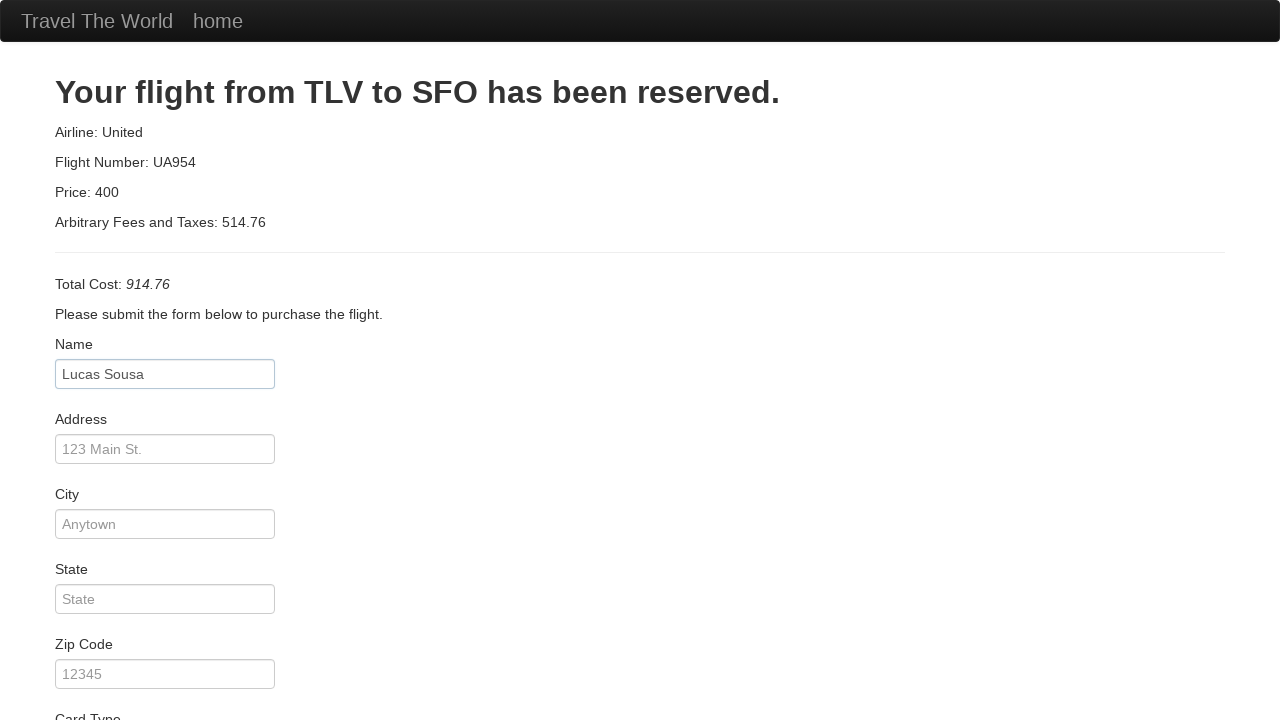

Filled address as 'Random St' on #address
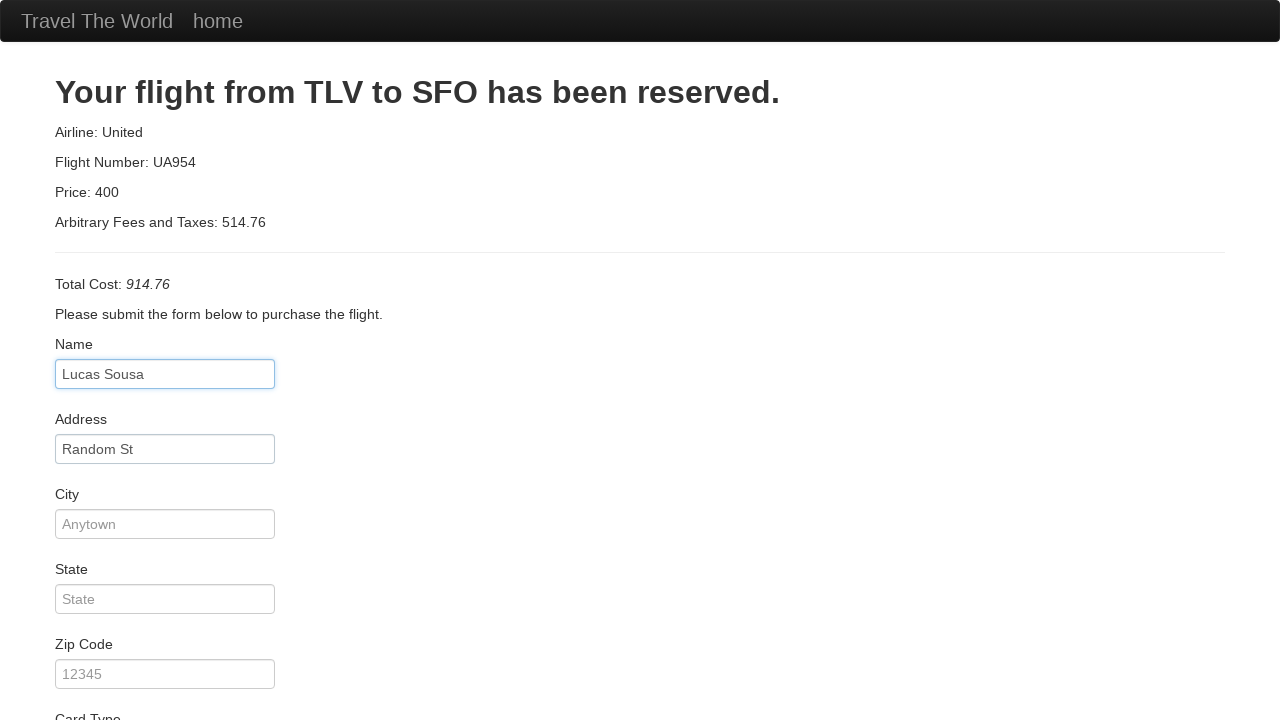

Filled city as 'Random City' on #city
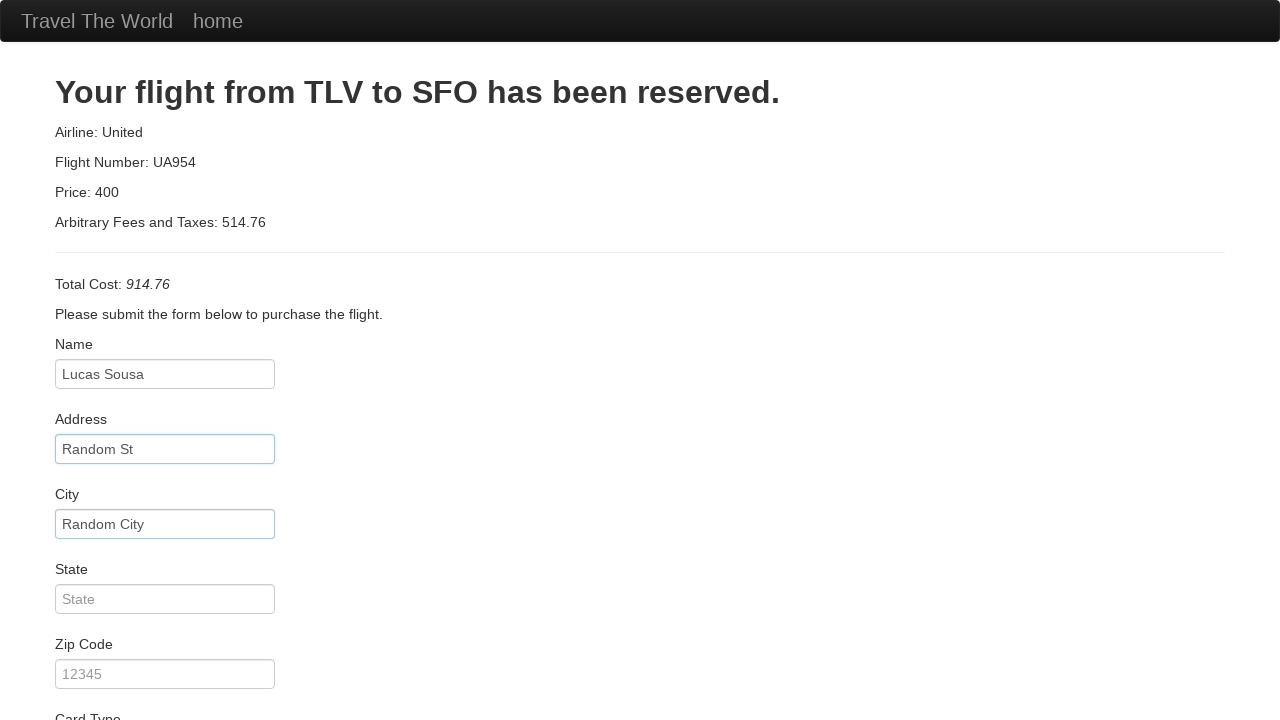

Filled state as 'Random State' on #state
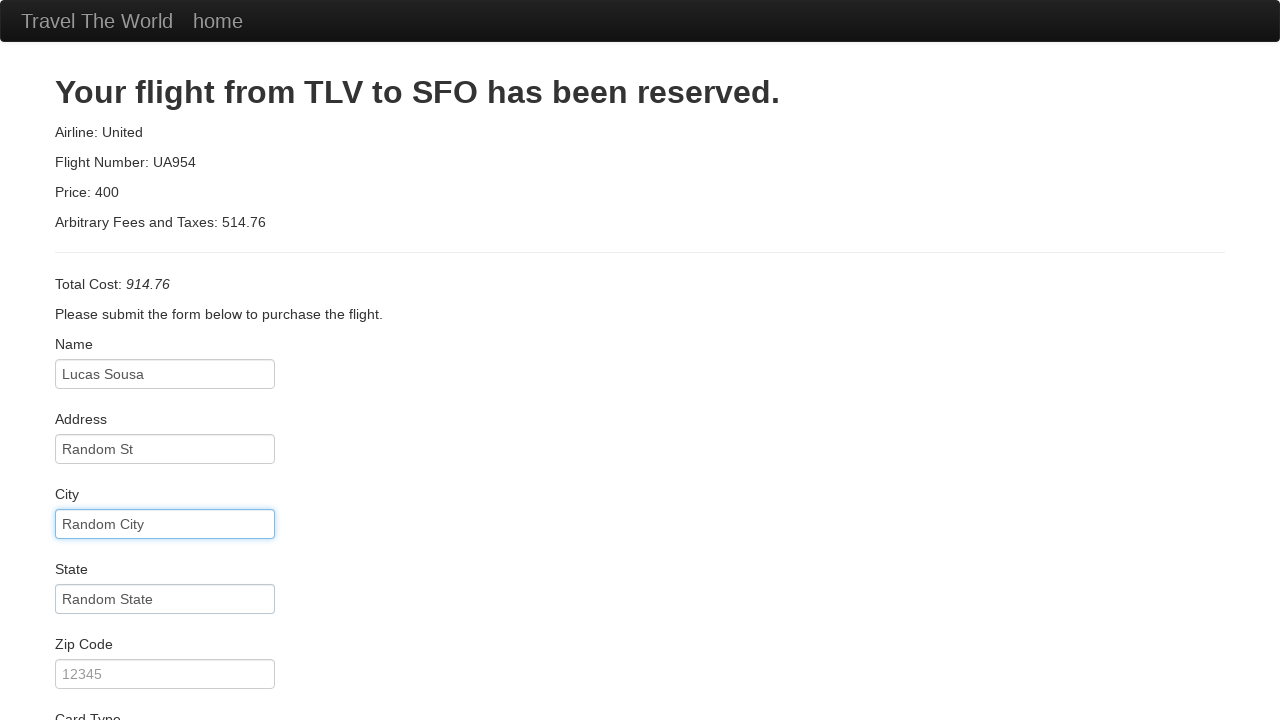

Filled zip code as '12345' on #zipCode
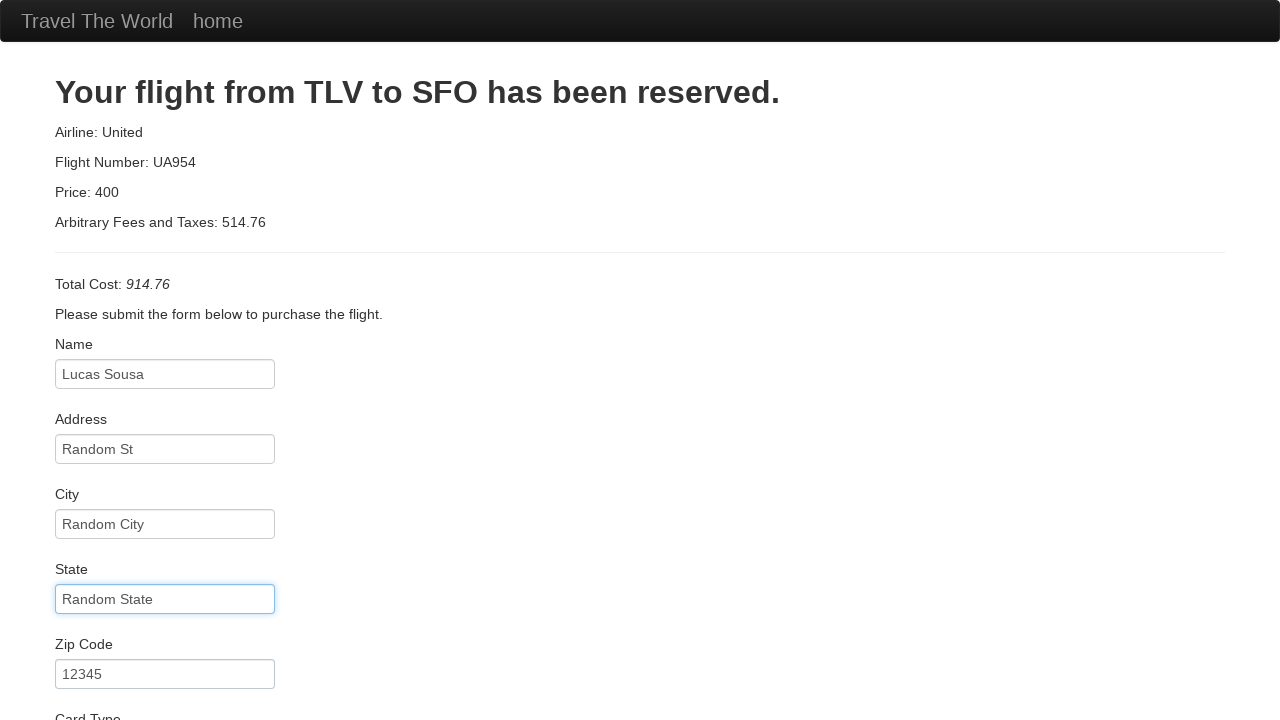

Selected first available card type on select[name='cardType']
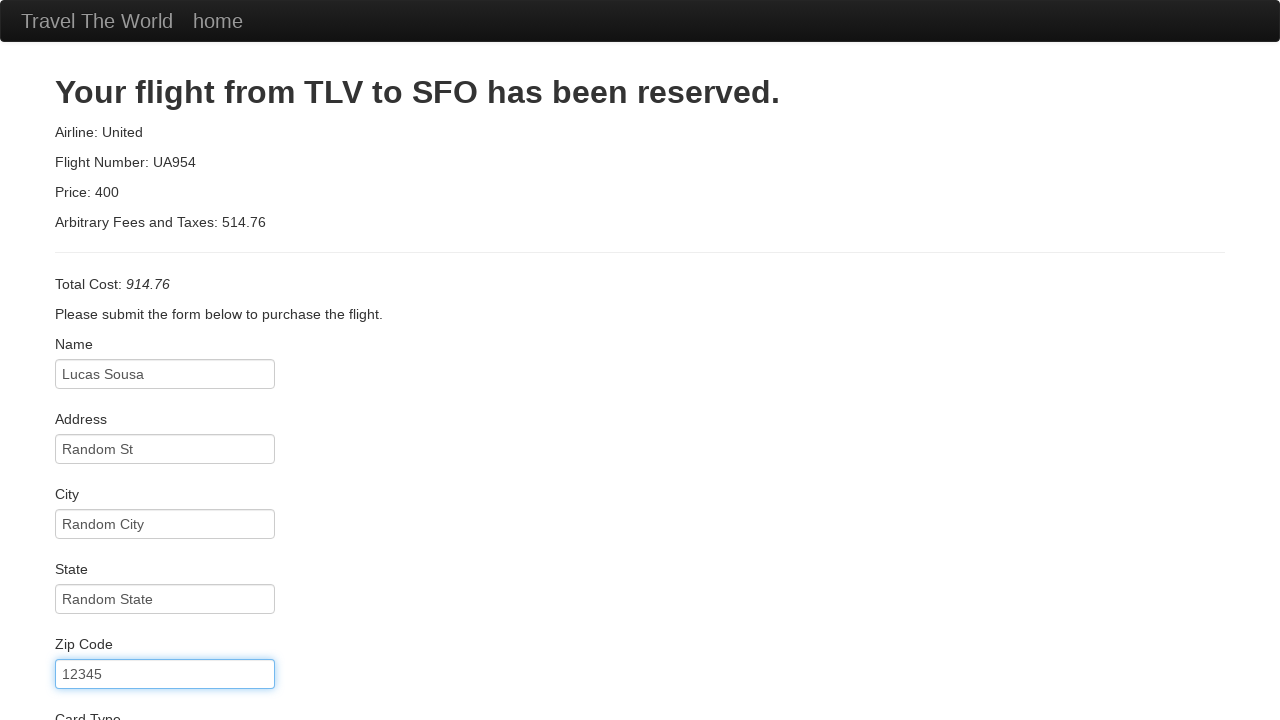

Filled credit card number on #creditCardNumber
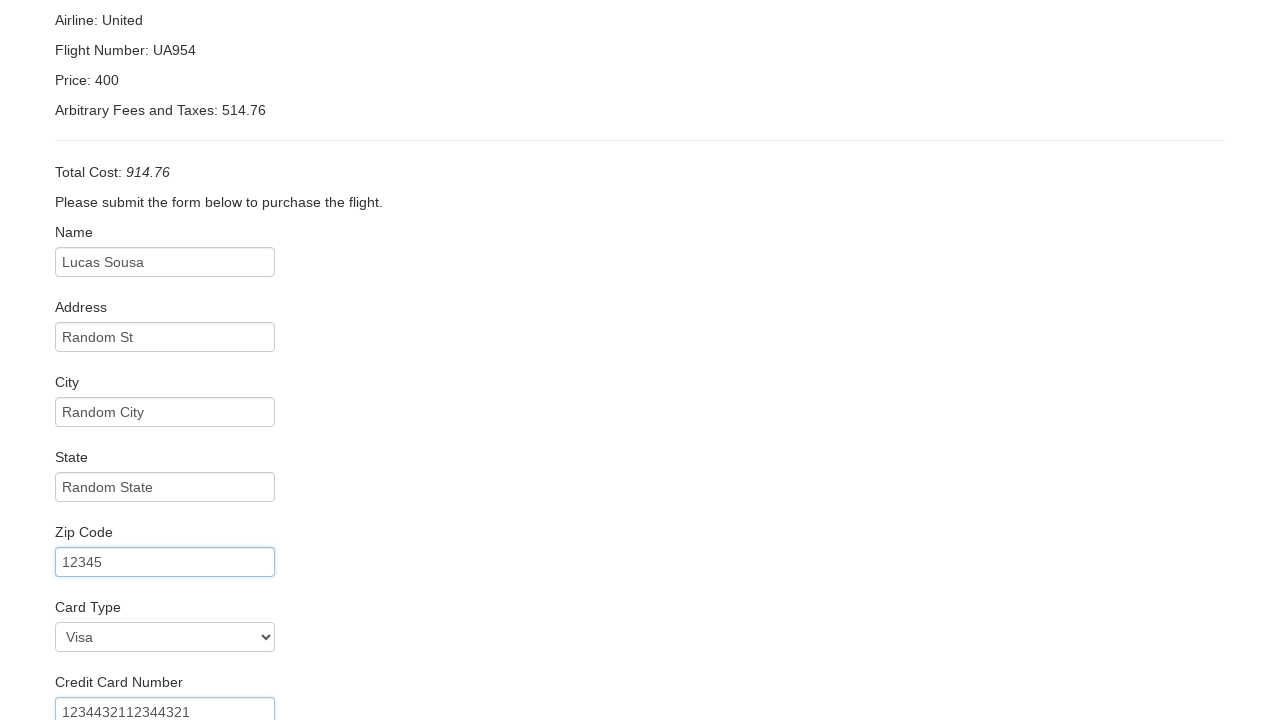

Filled name on card as 'Lucas Sousa' on #nameOnCard
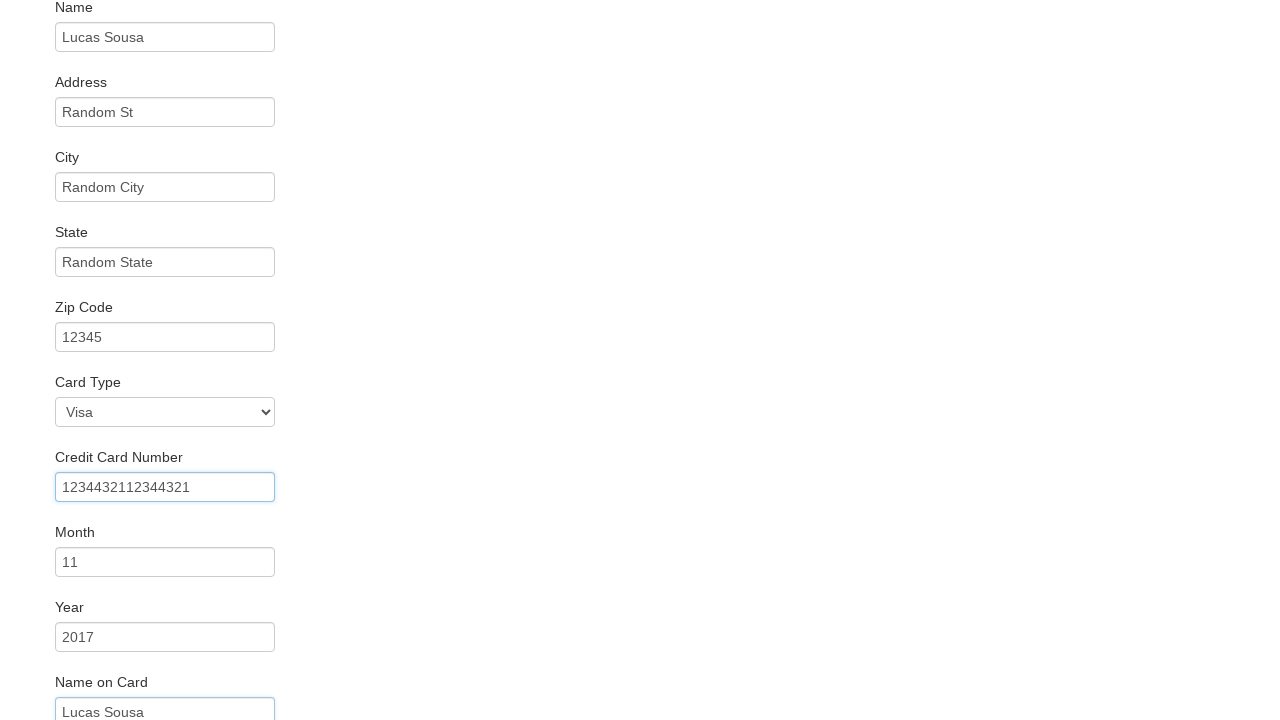

Clicked 'Purchase Flight' button to submit the purchase form at (118, 685) on input[type='submit'][value='Purchase Flight']
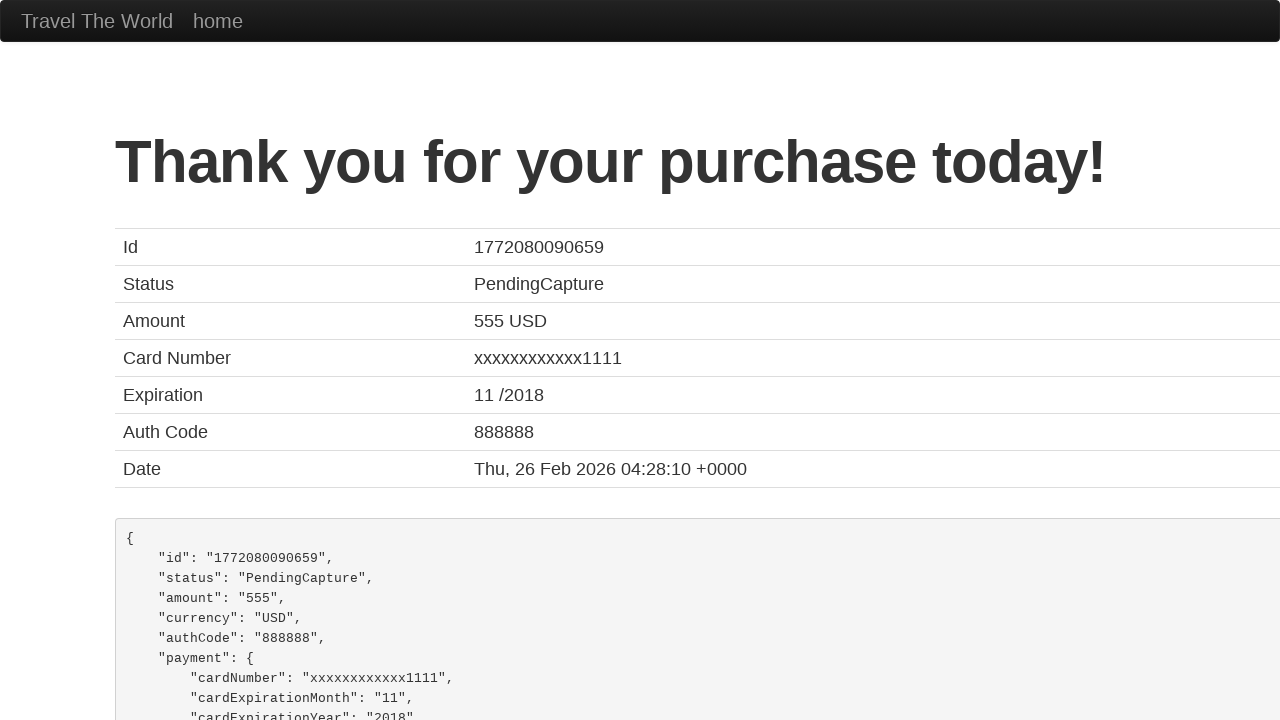

Purchase confirmation page loaded with 'Thank you for your purchase' message
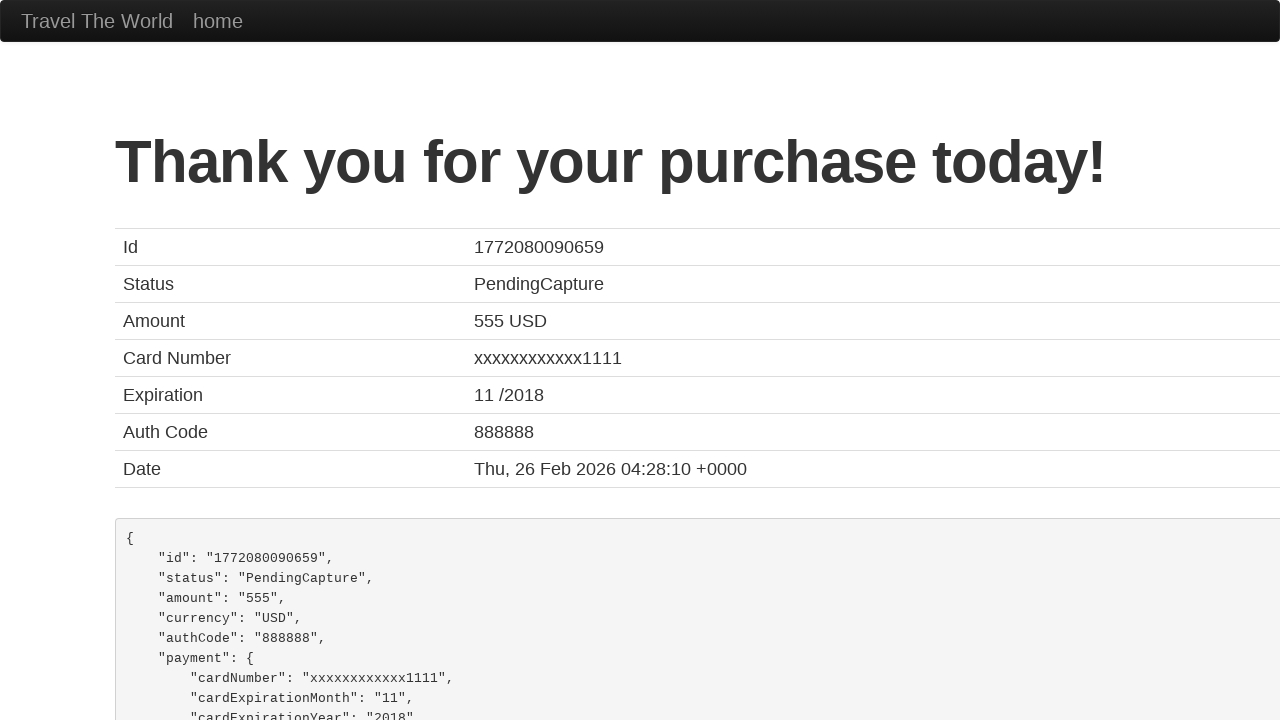

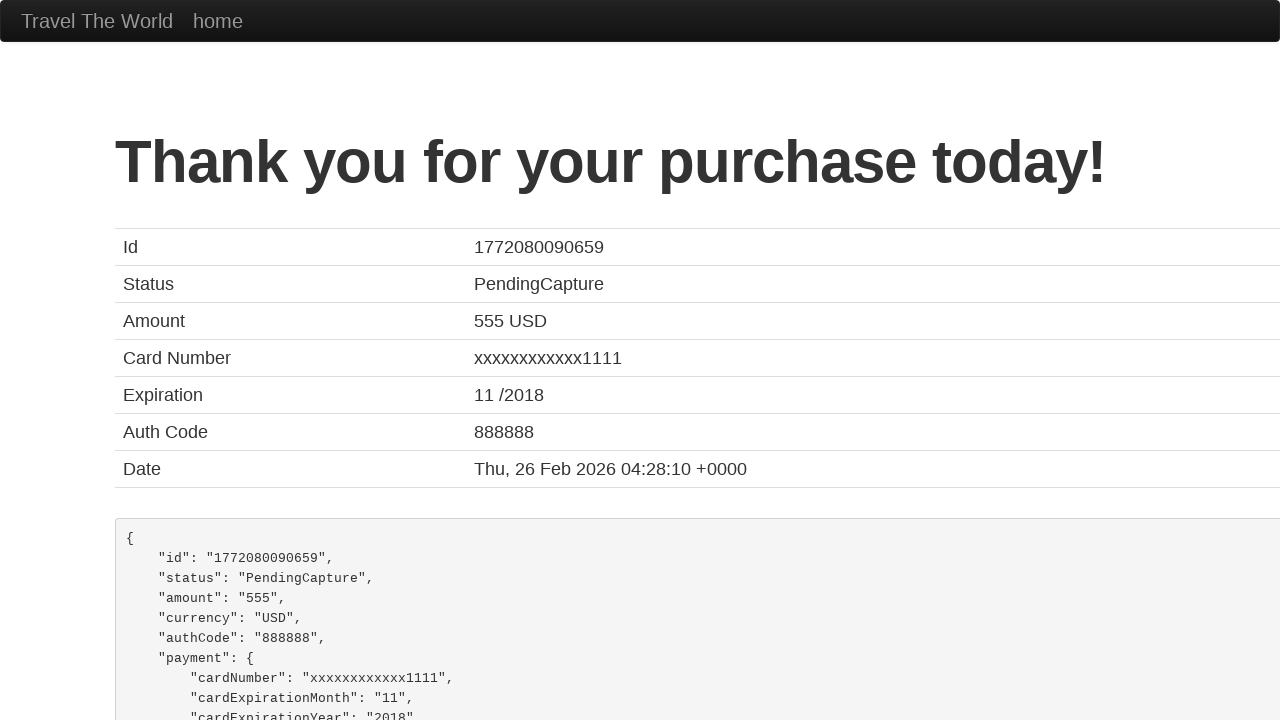